Tests alert and confirm dialog handling by entering a name and accepting a confirm dialog

Starting URL: https://codenboxautomationlab.com/practice/

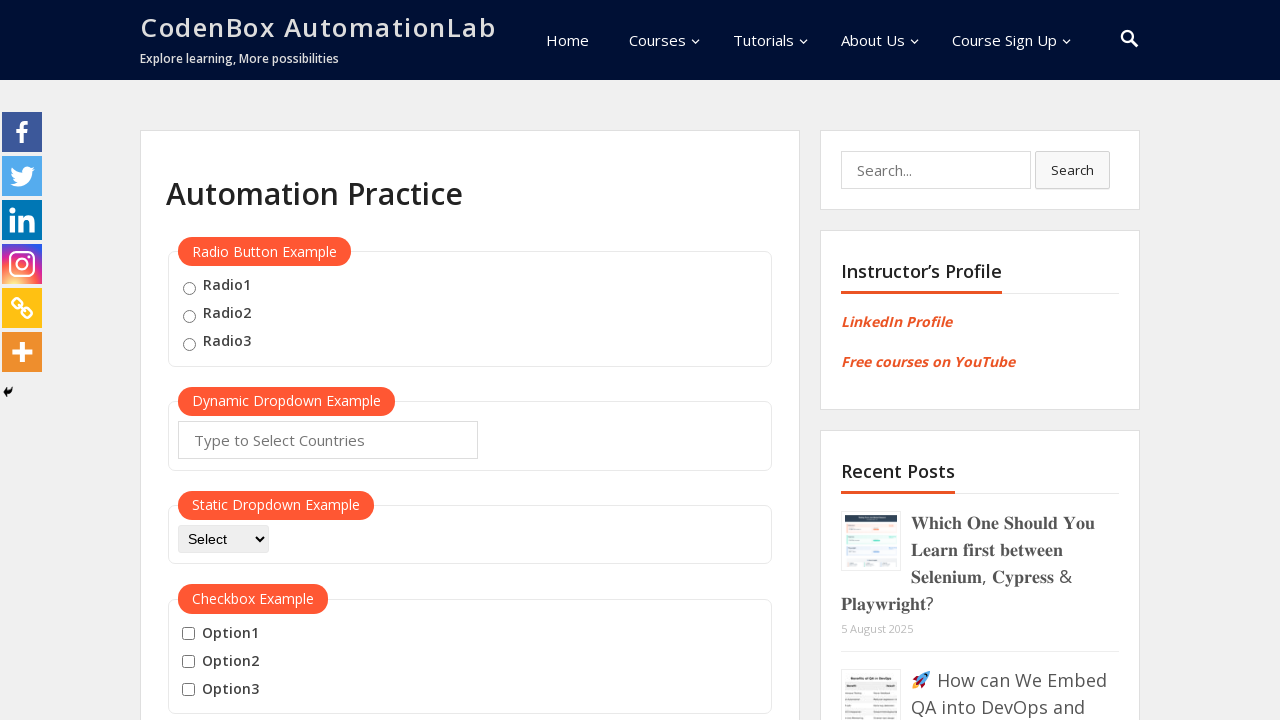

Filled name field with 'Obada' on #name
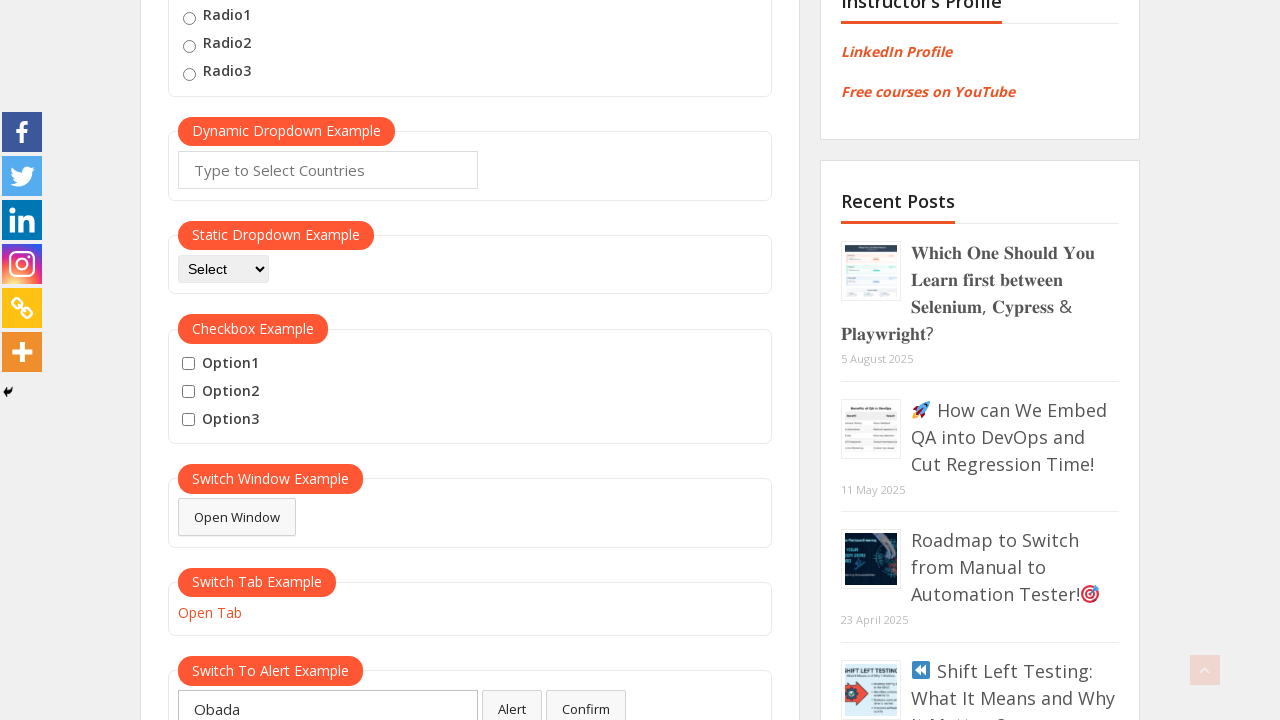

Set up dialog handler to accept dialogs
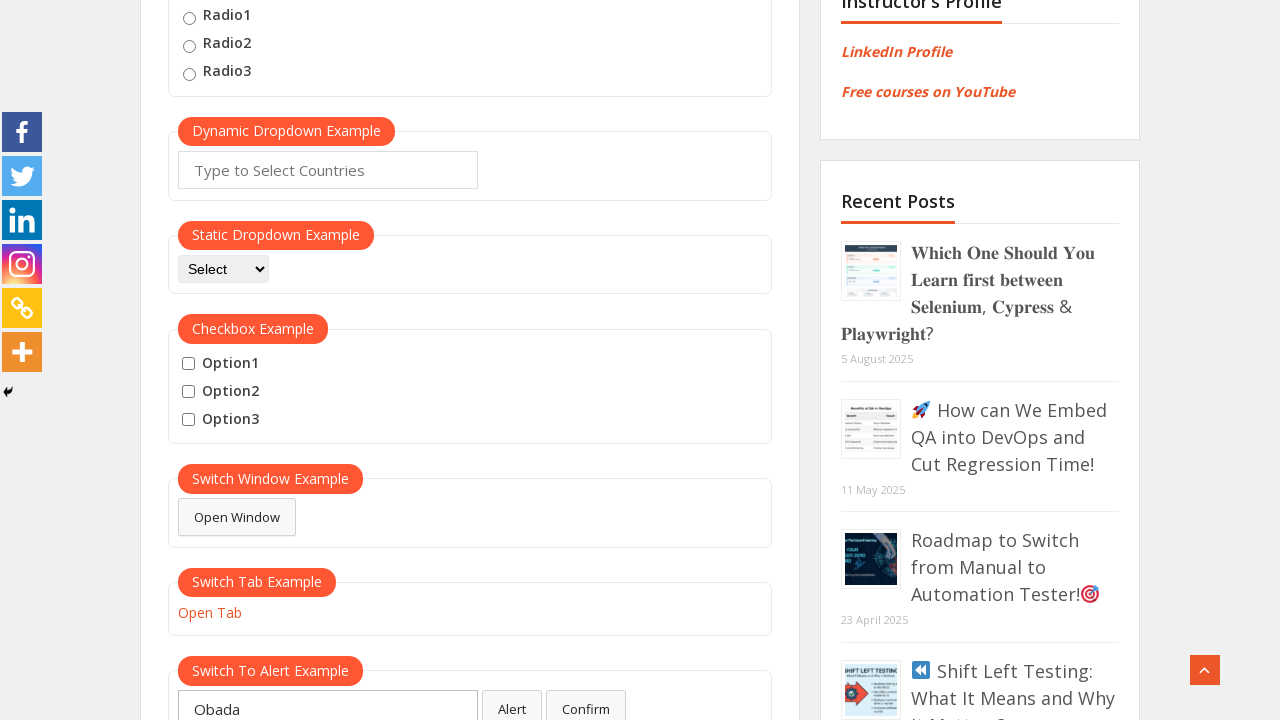

Clicked confirm button to trigger dialog at (586, 701) on #confirmbtn
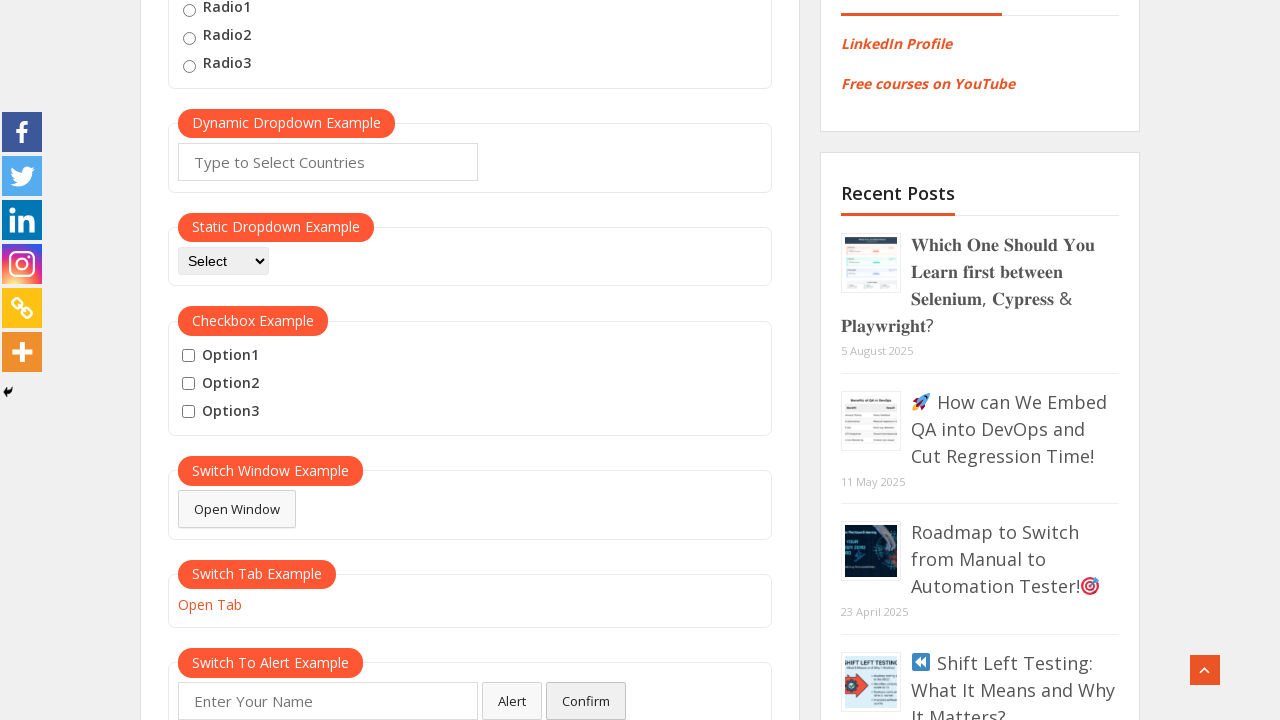

Waited 2 seconds for dialog to be processed
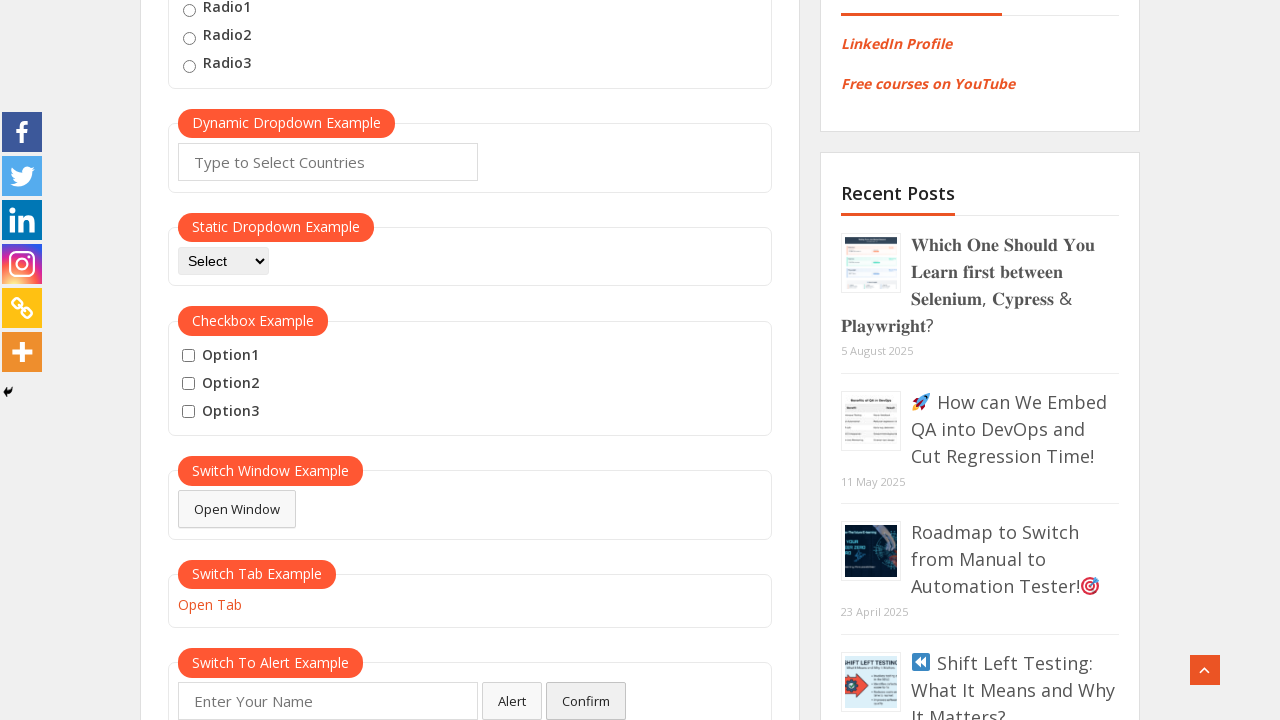

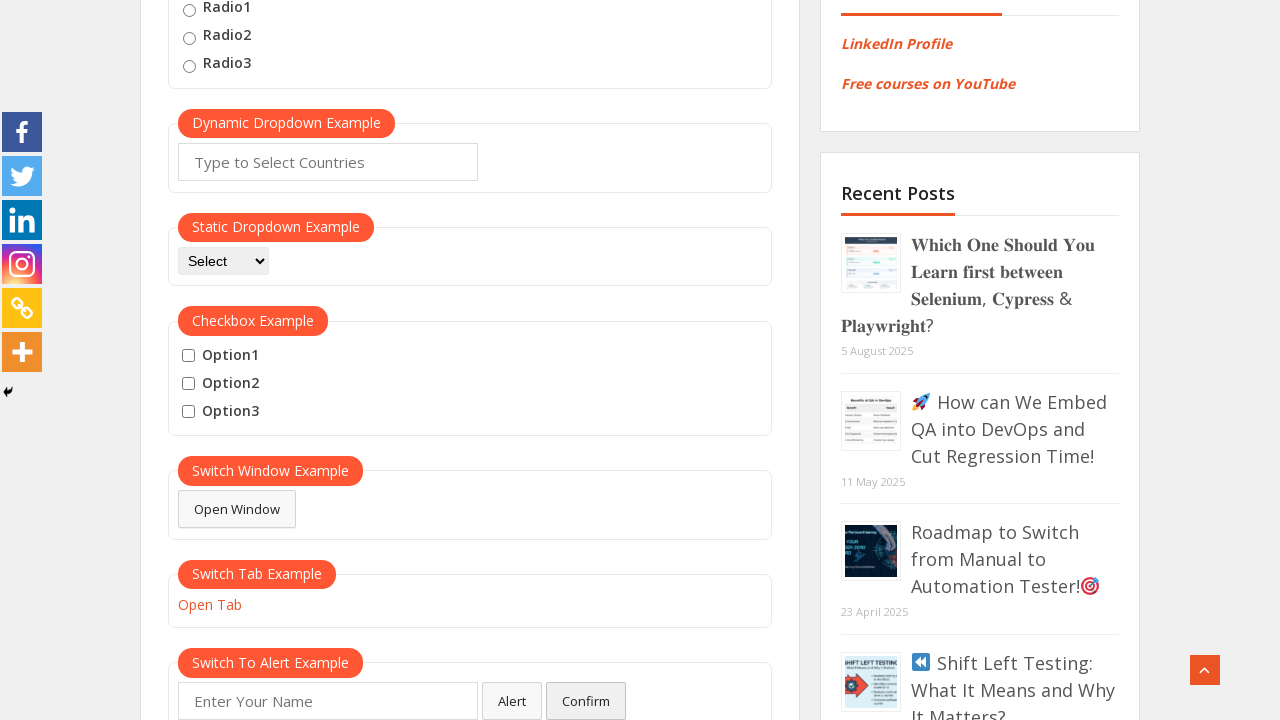